Tests a simple registration form on a Selenium practice website by filling in email and password fields and submitting the form.

Starting URL: https://rori4.github.io/selenium-practice/#/pages/practice/simple-registration

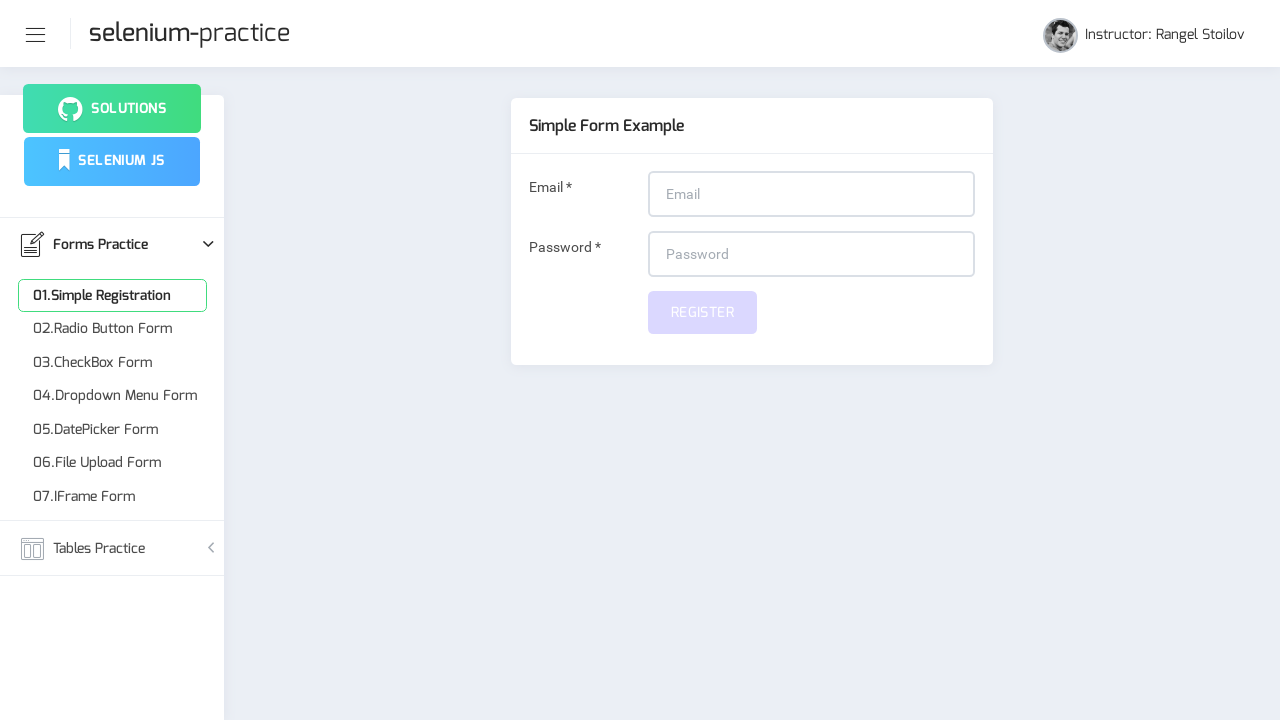

Filled email field with 'testuser2024@example.com' on input[name='email']
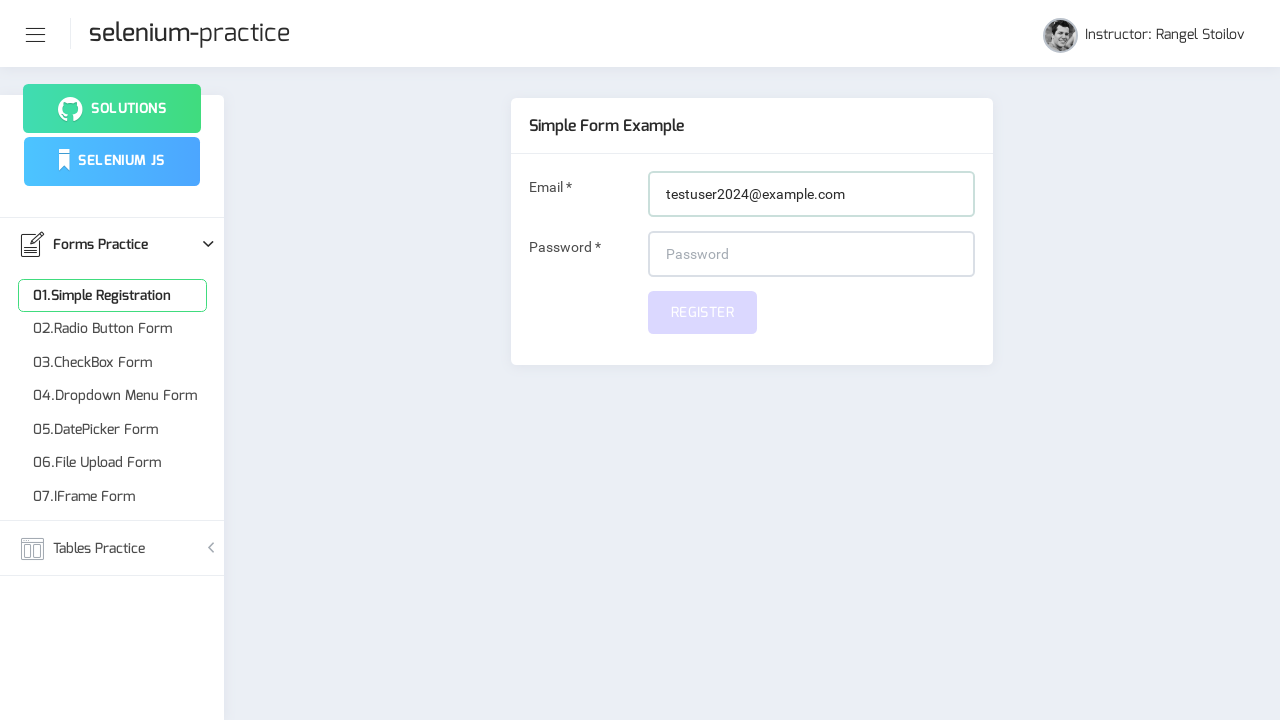

Filled password field with 'SecurePass789' on input[name='password']
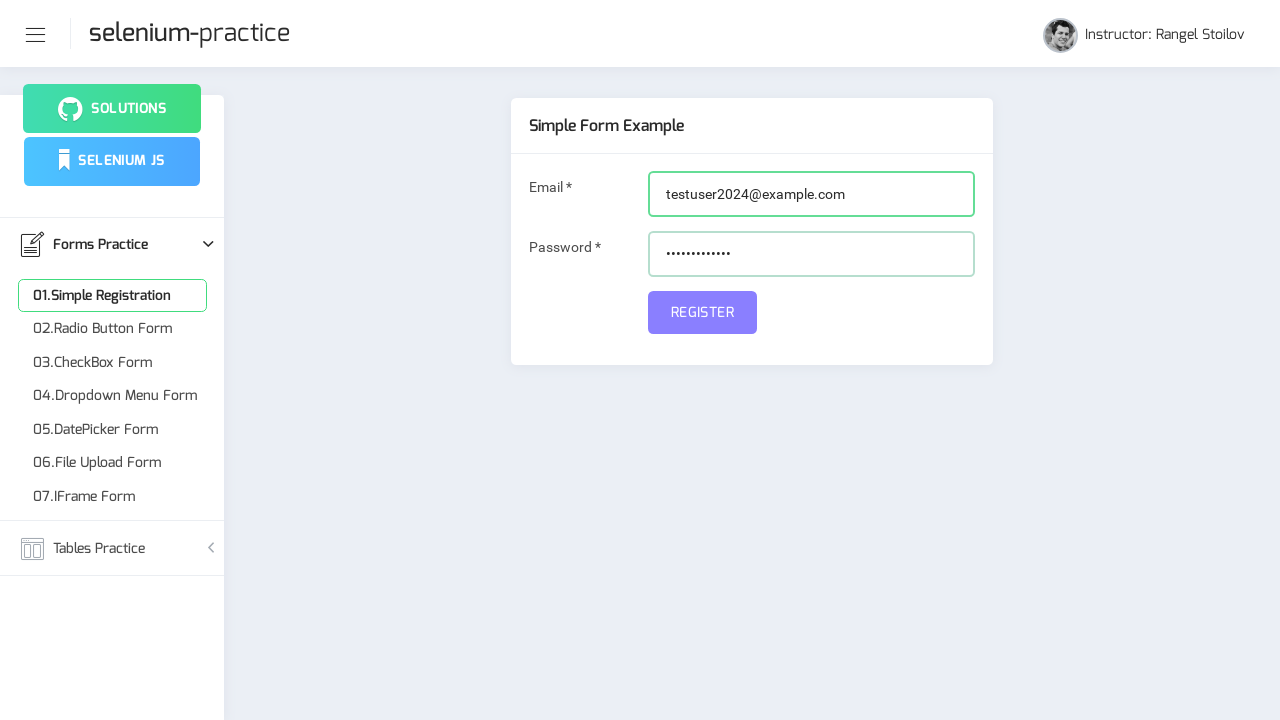

Clicked submit button to complete registration at (702, 312) on [name='submit']
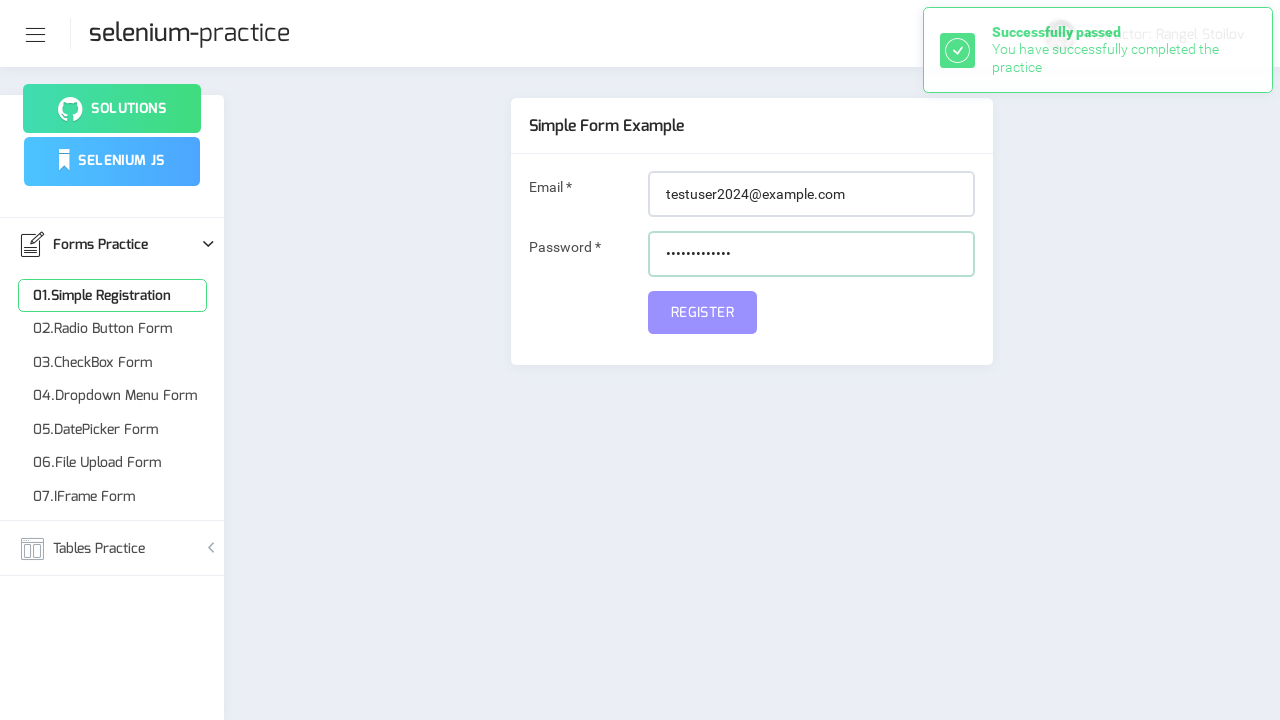

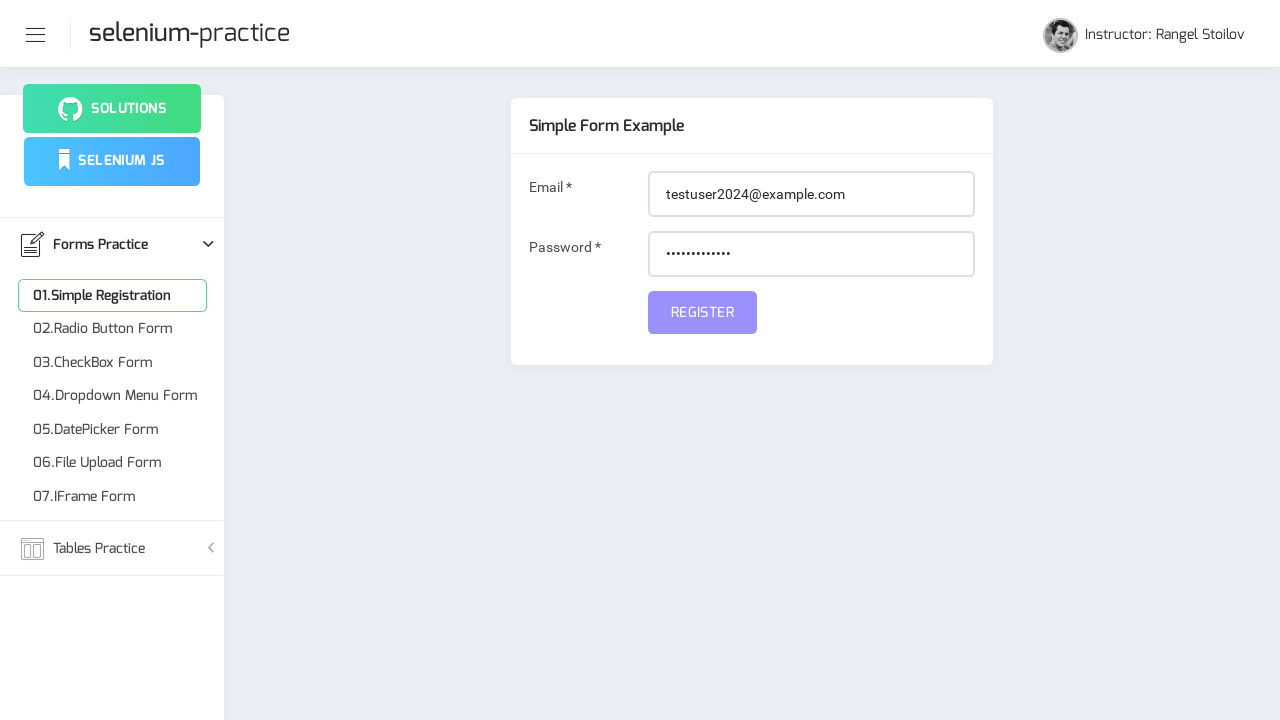